Tests a practice form by filling in first name, last name, and email fields, then scrolling to and clicking the submit button

Starting URL: https://demoqa.com/automation-practice-form

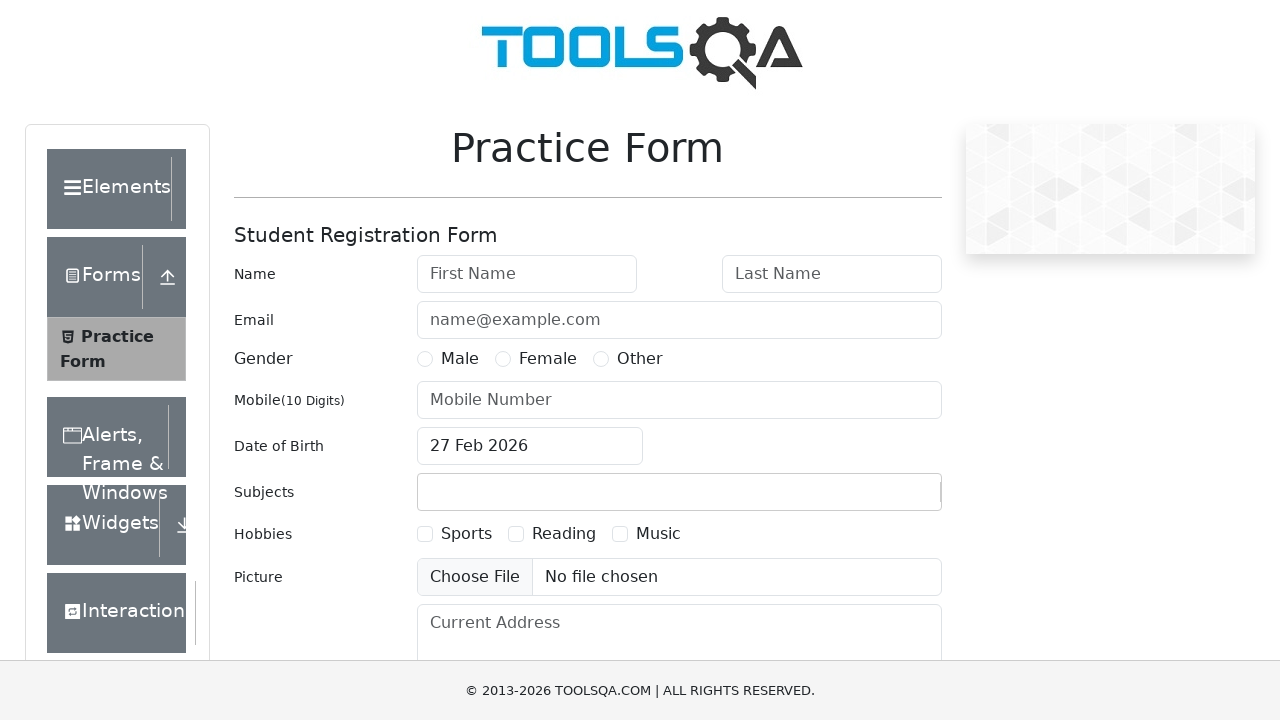

Filled first name field with 'Maria Elena' on #firstName
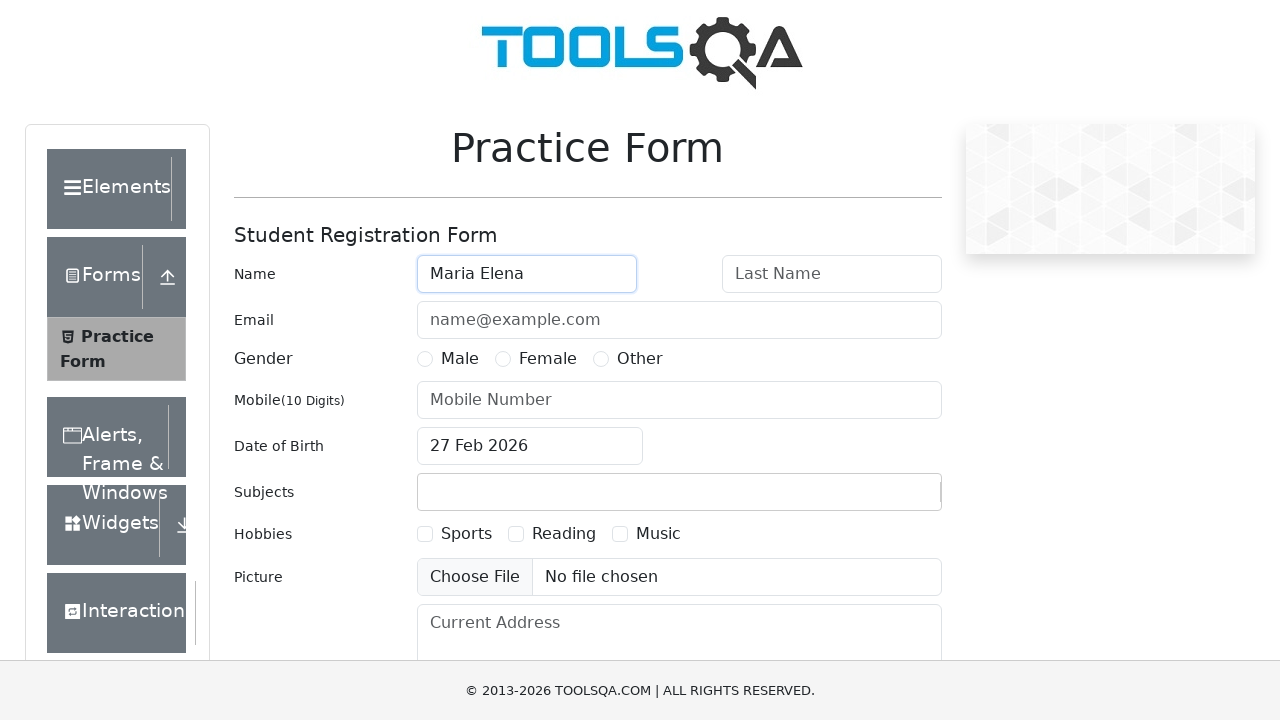

Filled last name field with 'Rodriguez' on #lastName
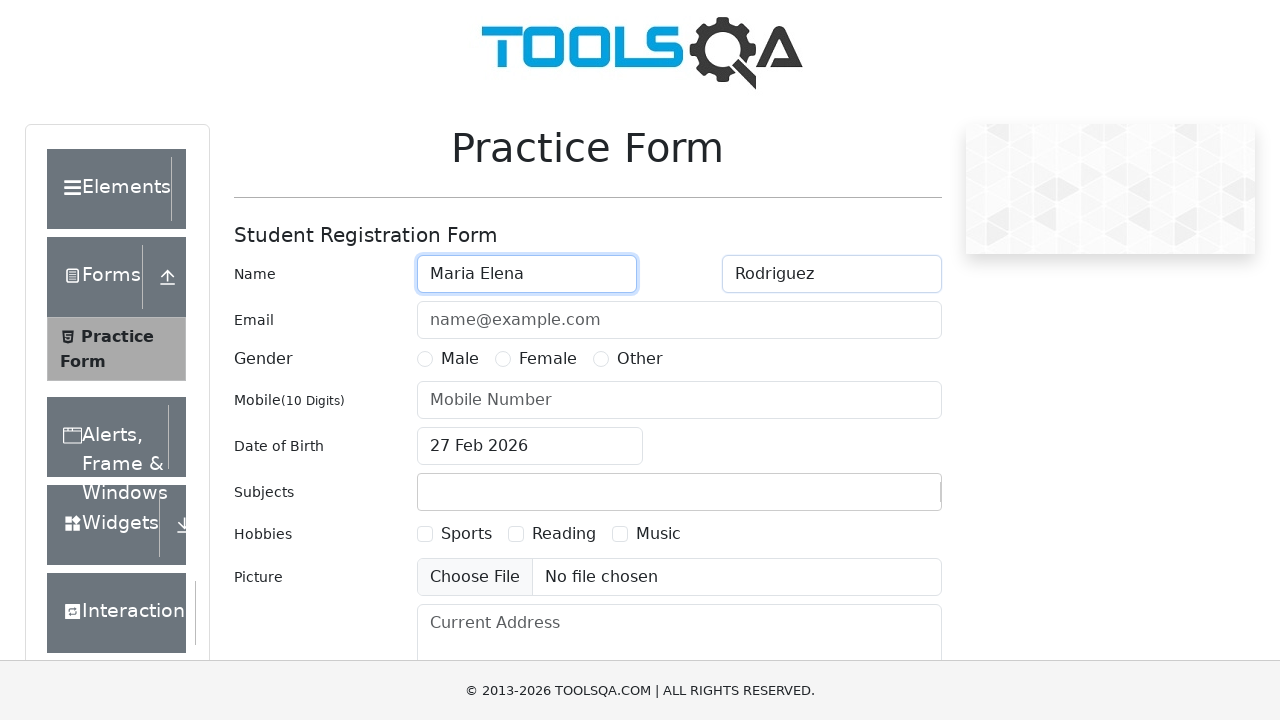

Filled email field with 'mariarodriguez@example.com' on #userEmail
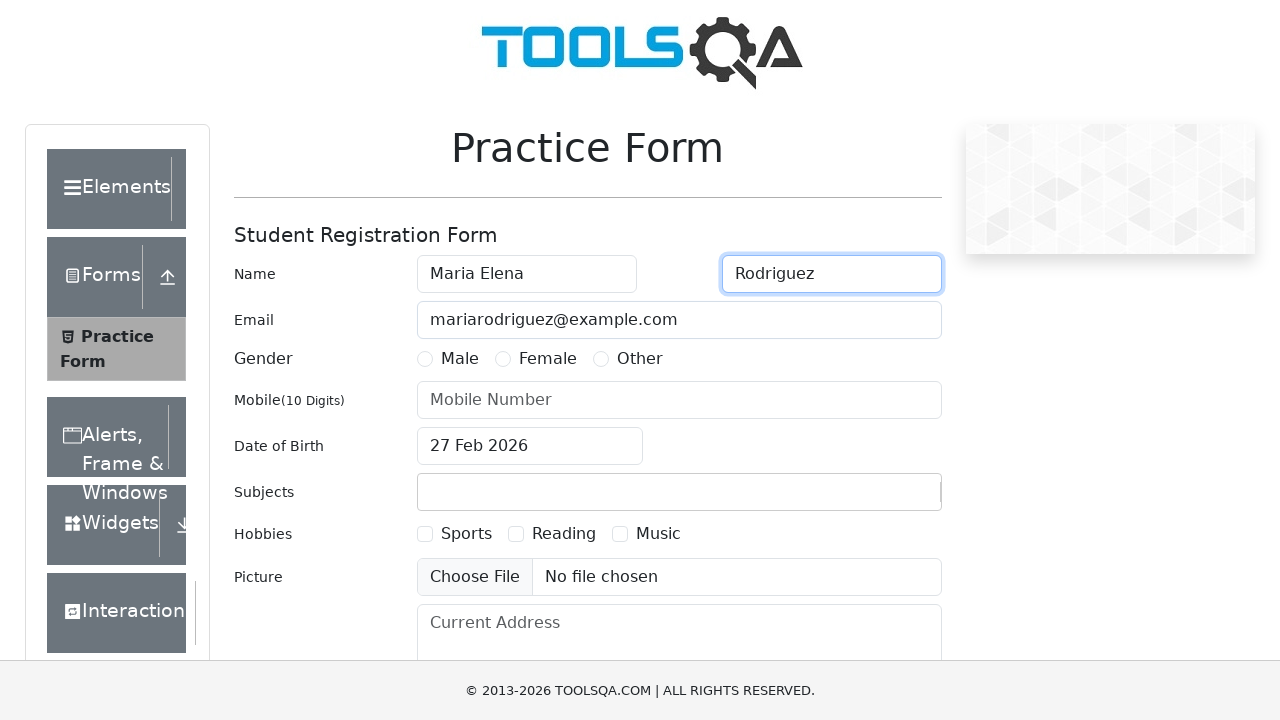

Scrolled to submit button
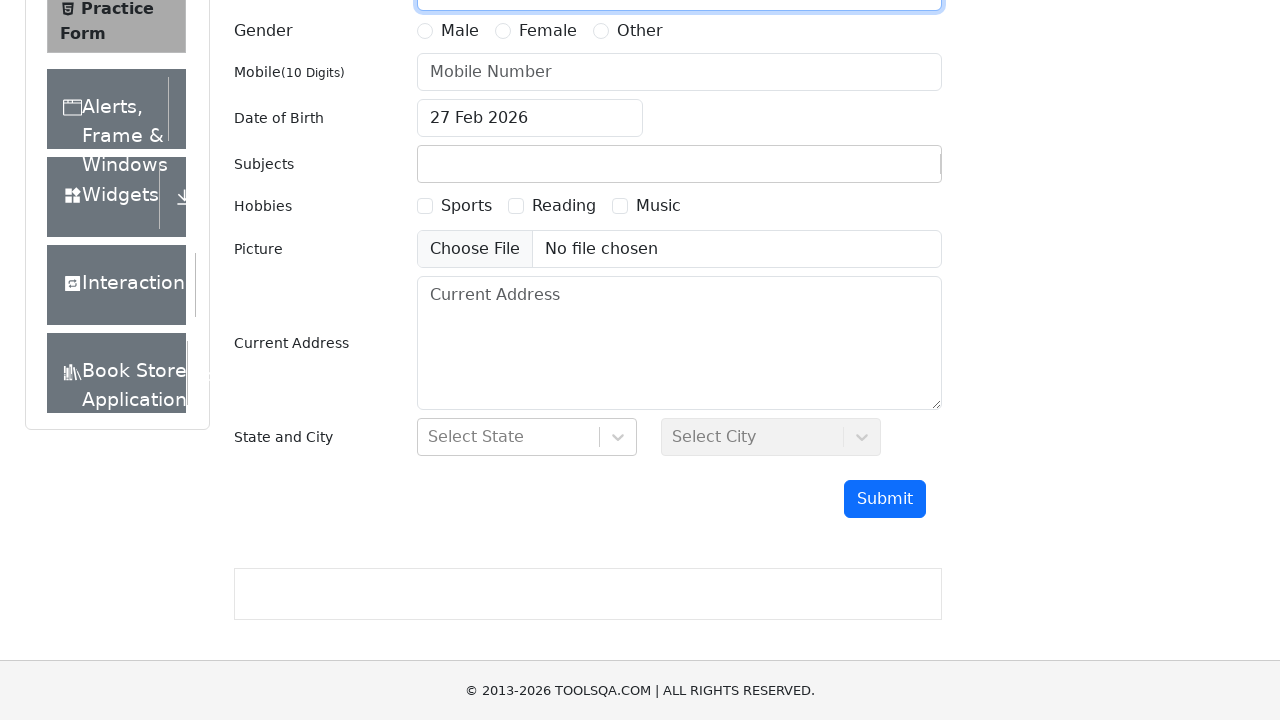

Clicked submit button using JavaScript
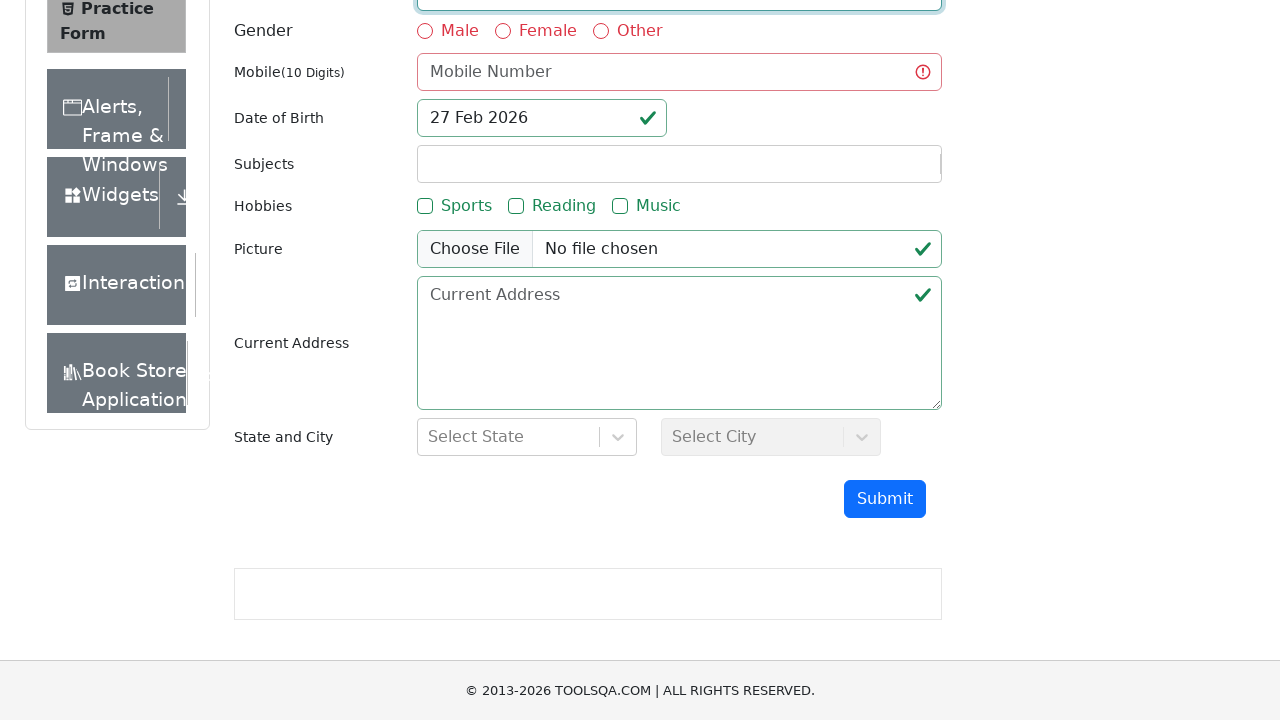

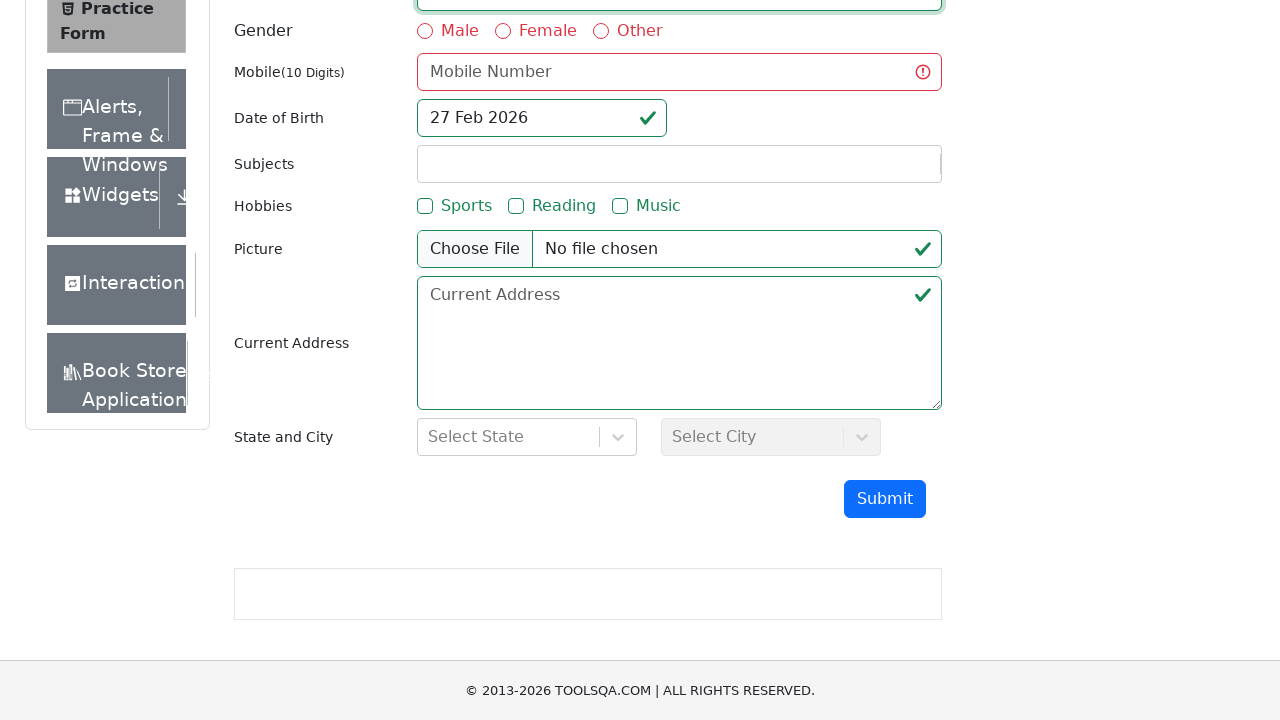